Navigates to an automation practice website, clicks on the demo table link, and waits for the employee manager table to load and display data.

Starting URL: http://automationbykrishna.com/

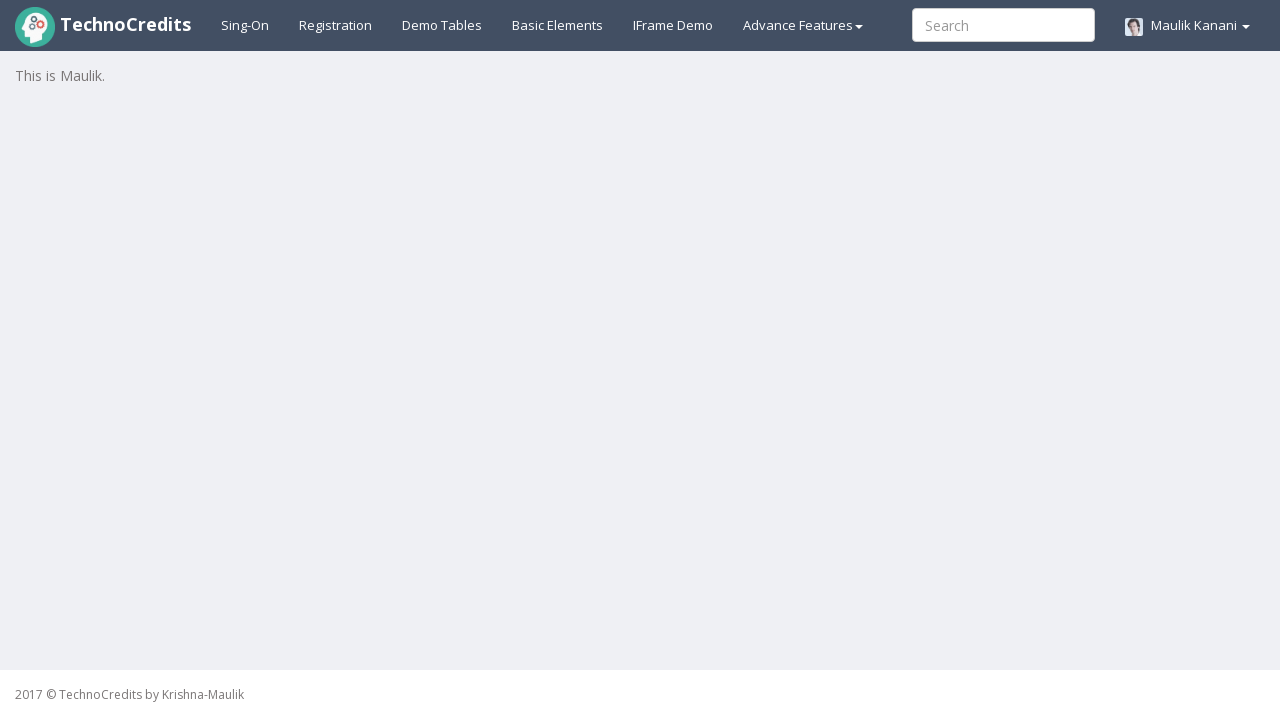

Navigated to automation practice website
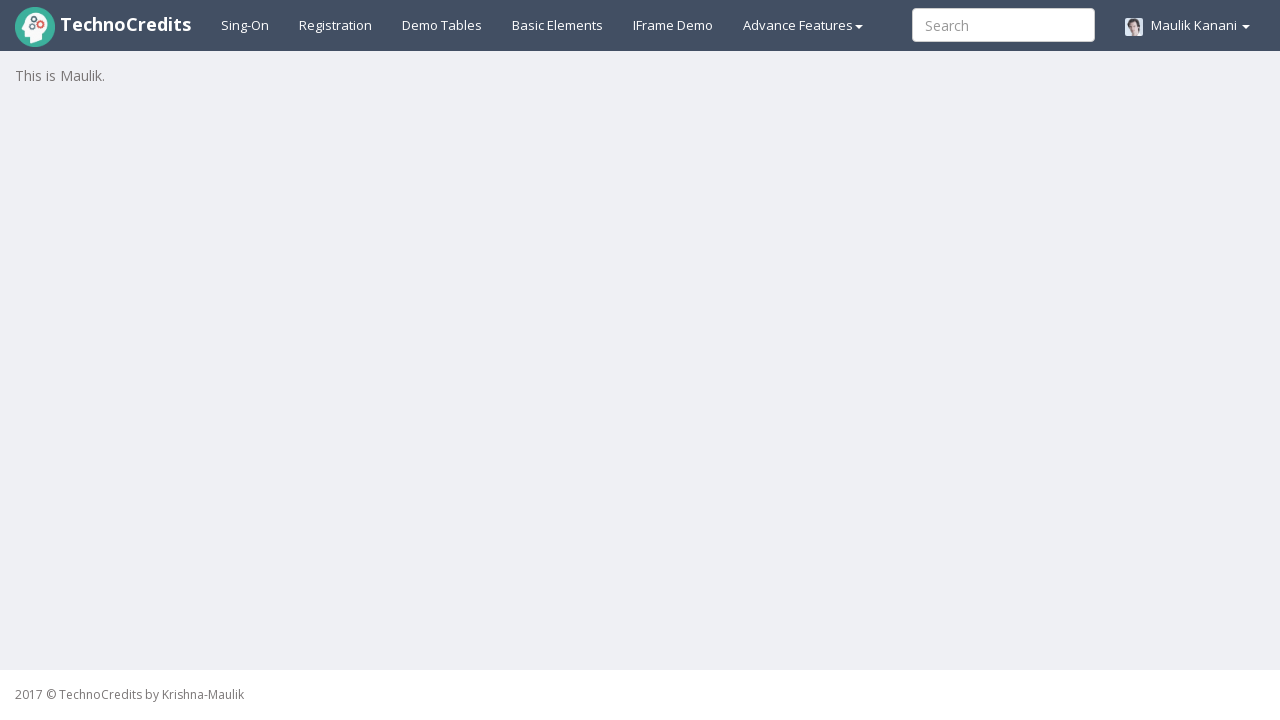

Clicked on the demo table link at (442, 25) on #demotable
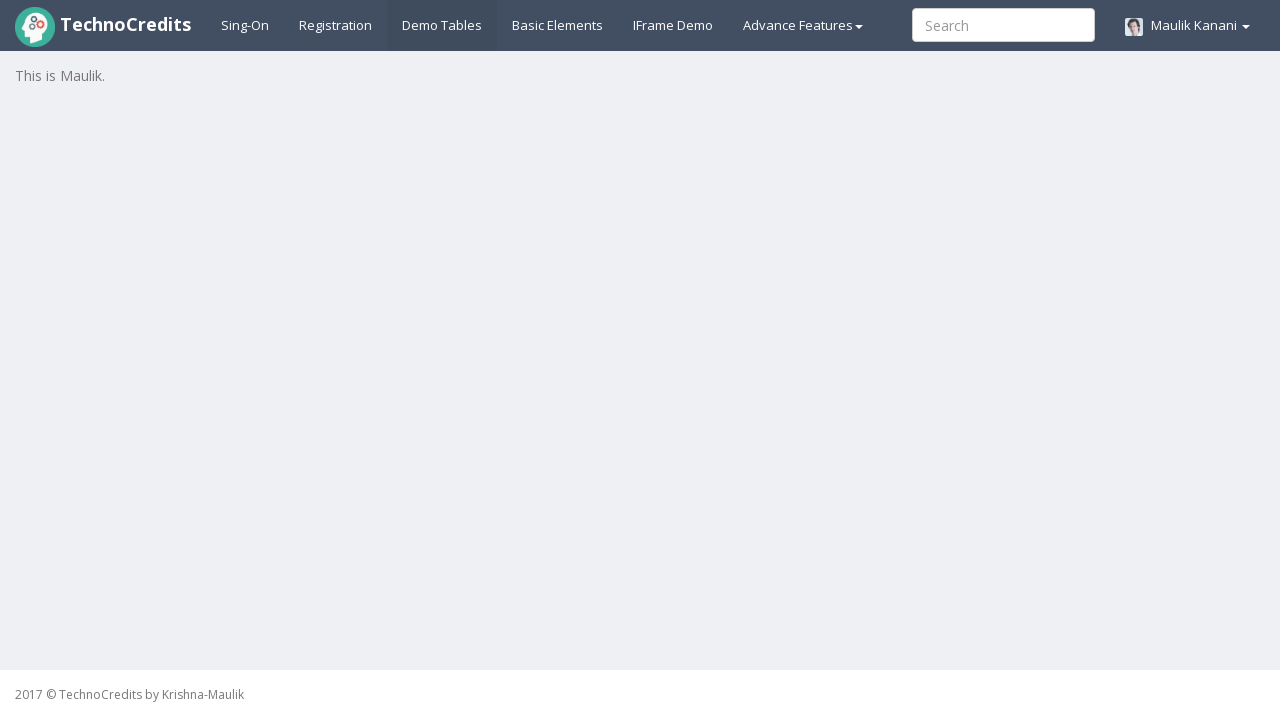

Employee manager table became visible
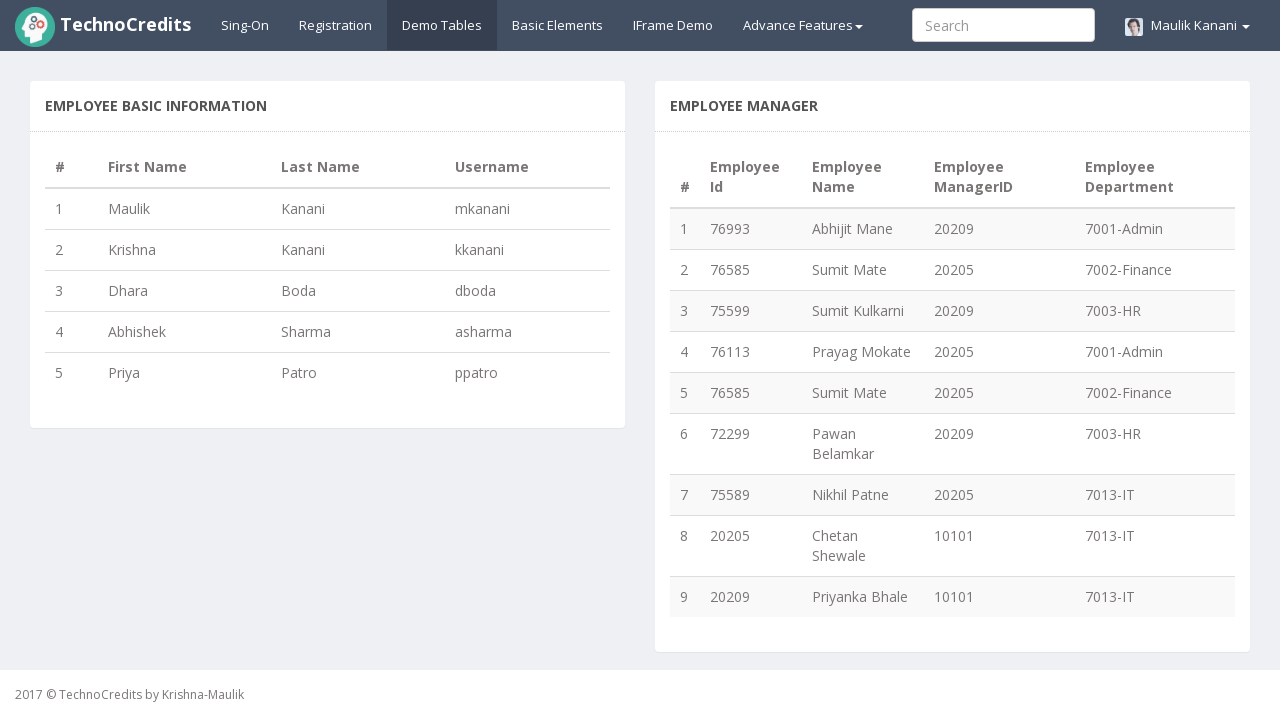

Employee manager table data loaded and displayed
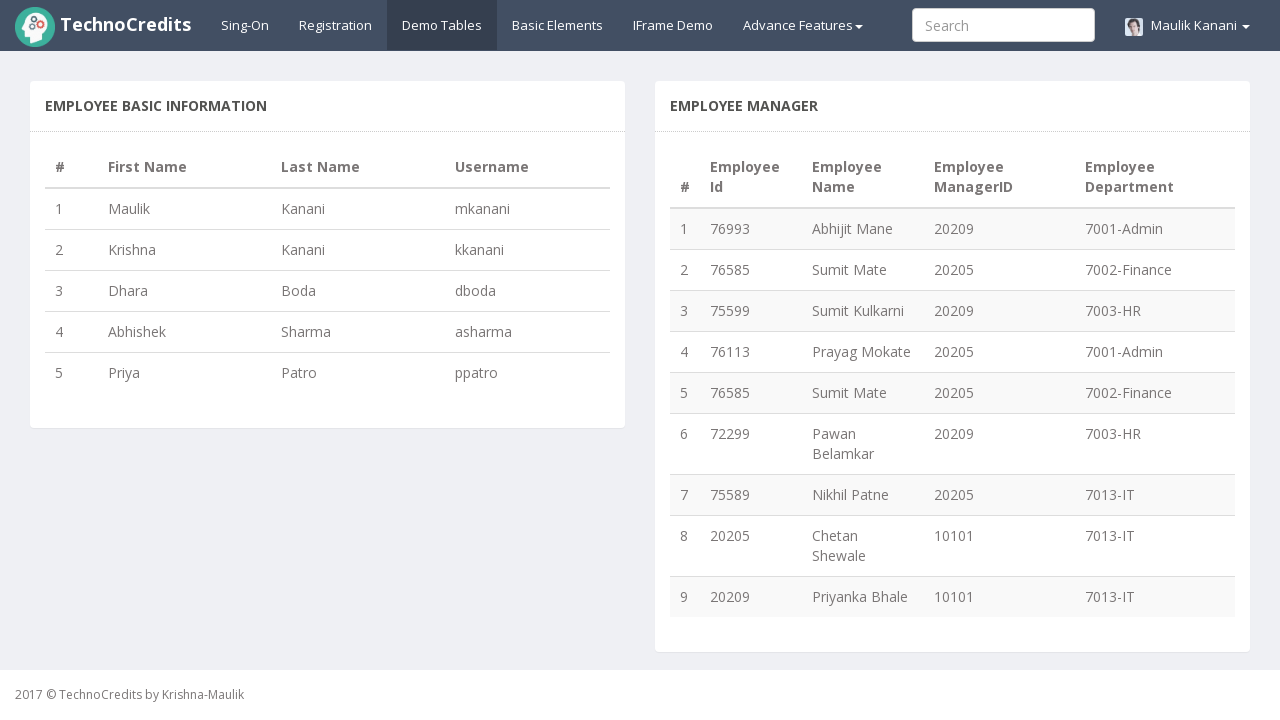

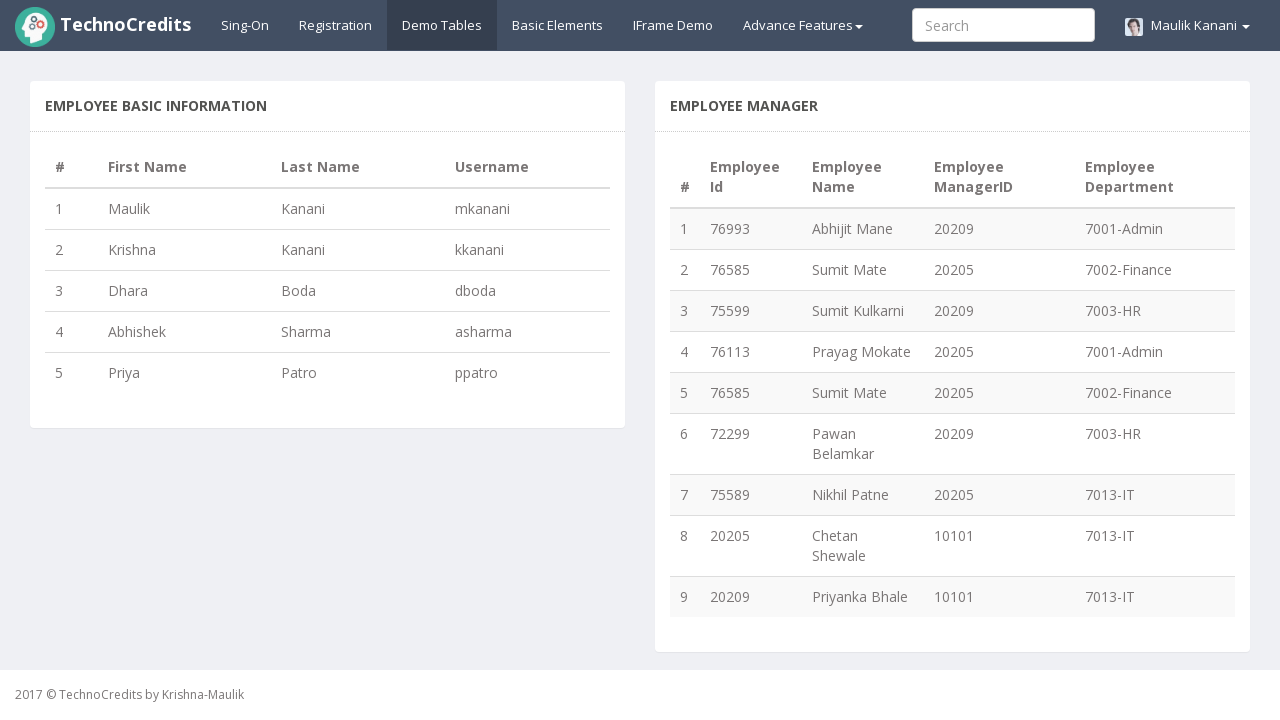